Tests the user registration flow on Adactin Hotel App by clicking the registration link and filling out the registration form with username, password, full name, and email fields.

Starting URL: https://adactinhotelapp.com/

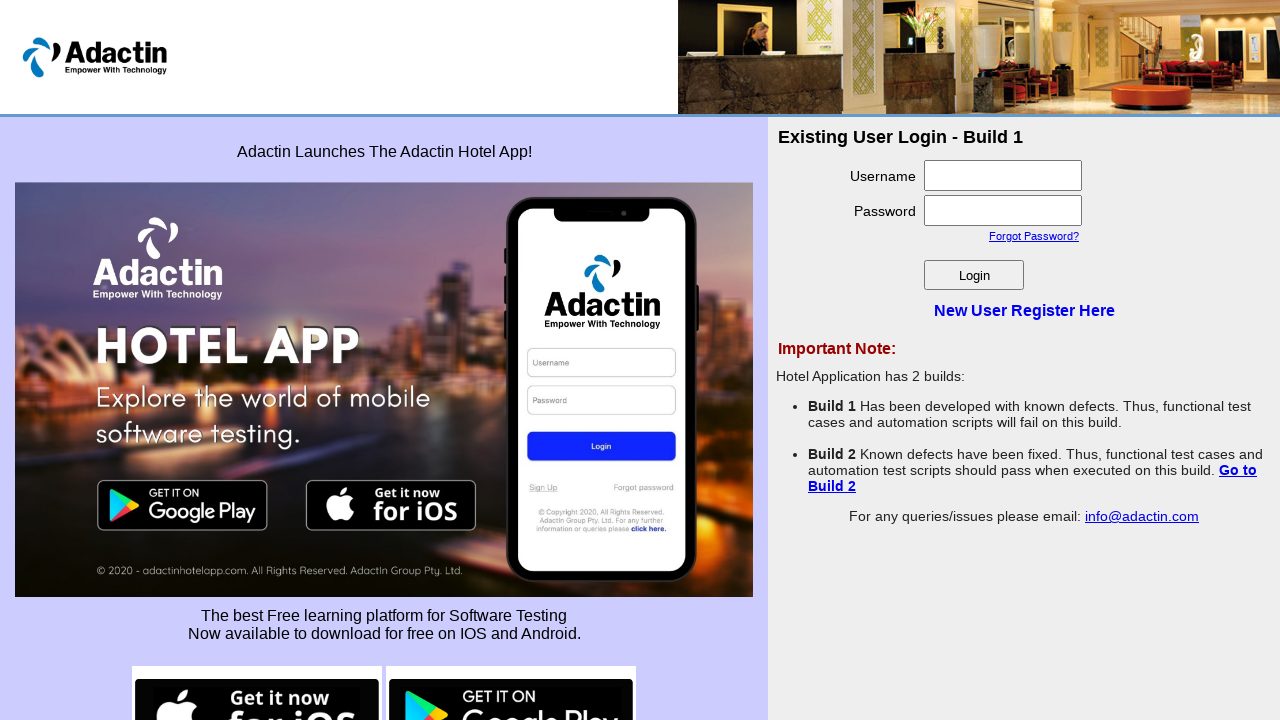

Navigated to Adactin Hotel App homepage
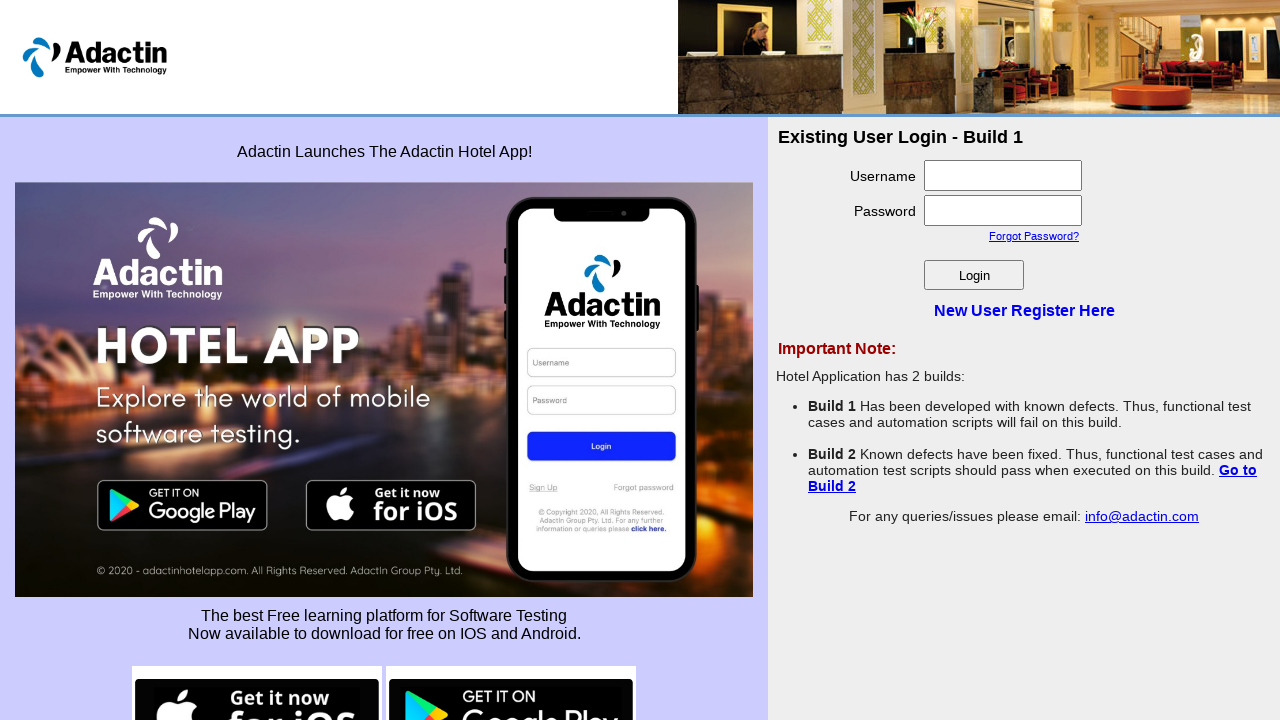

Clicked 'New User Register Here' link at (1024, 310) on text=New User Register Here
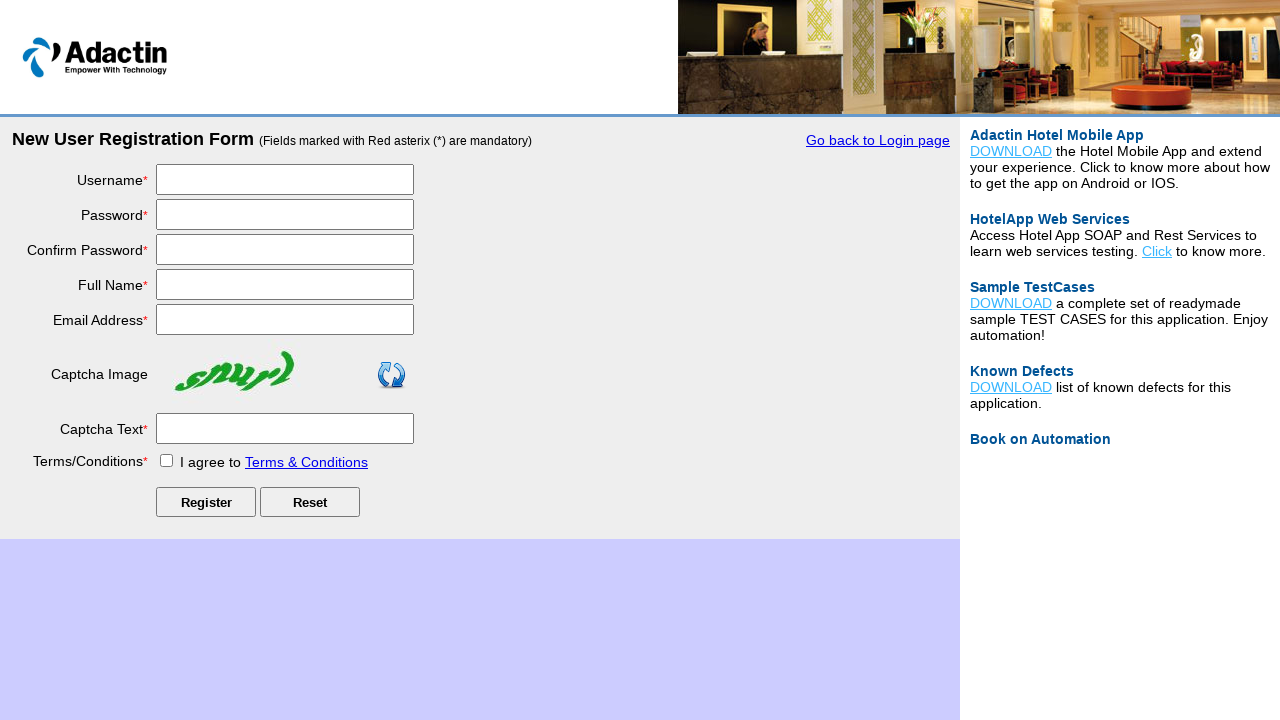

Filled username field with 'testuser_7842' on #username
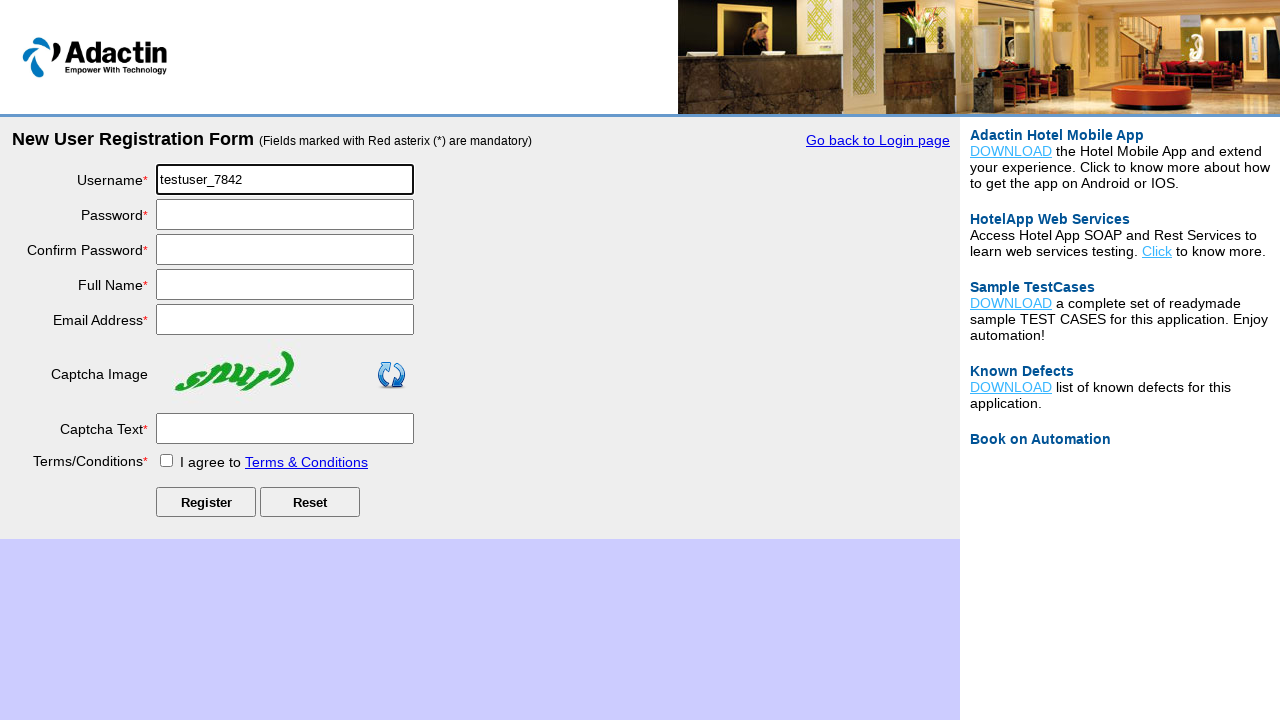

Filled password field on #password
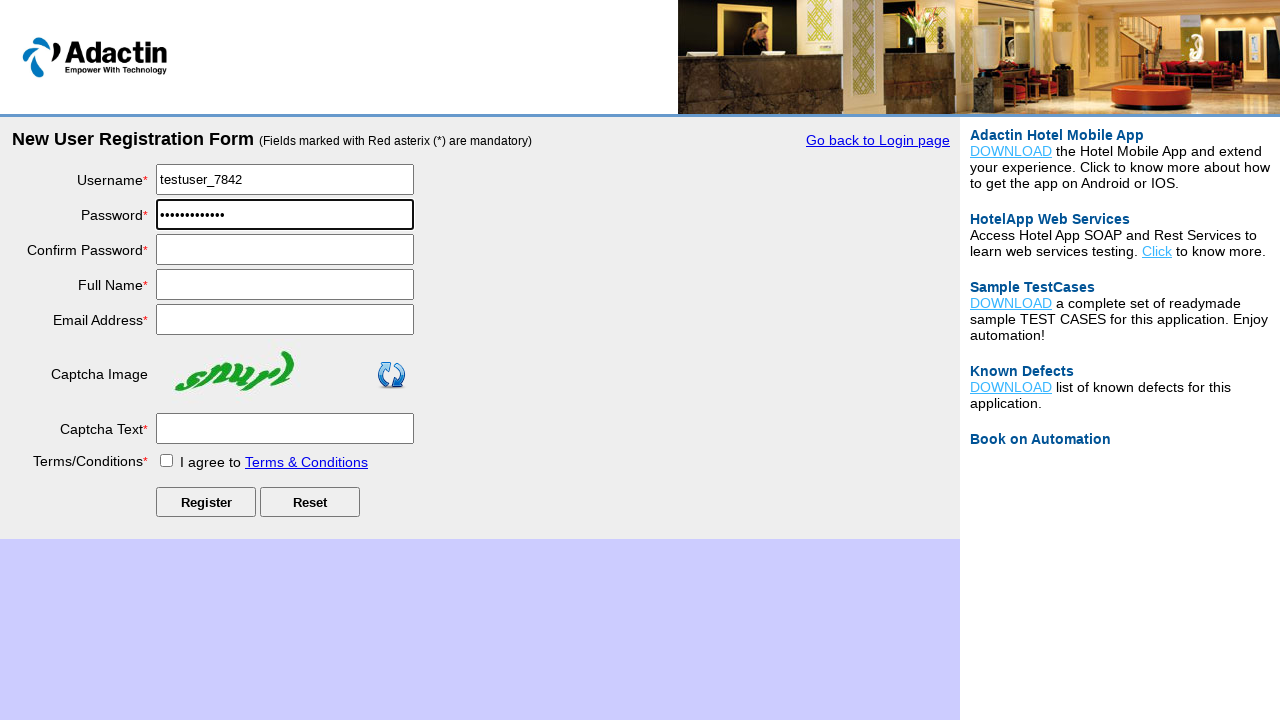

Filled confirm password field on #re_password
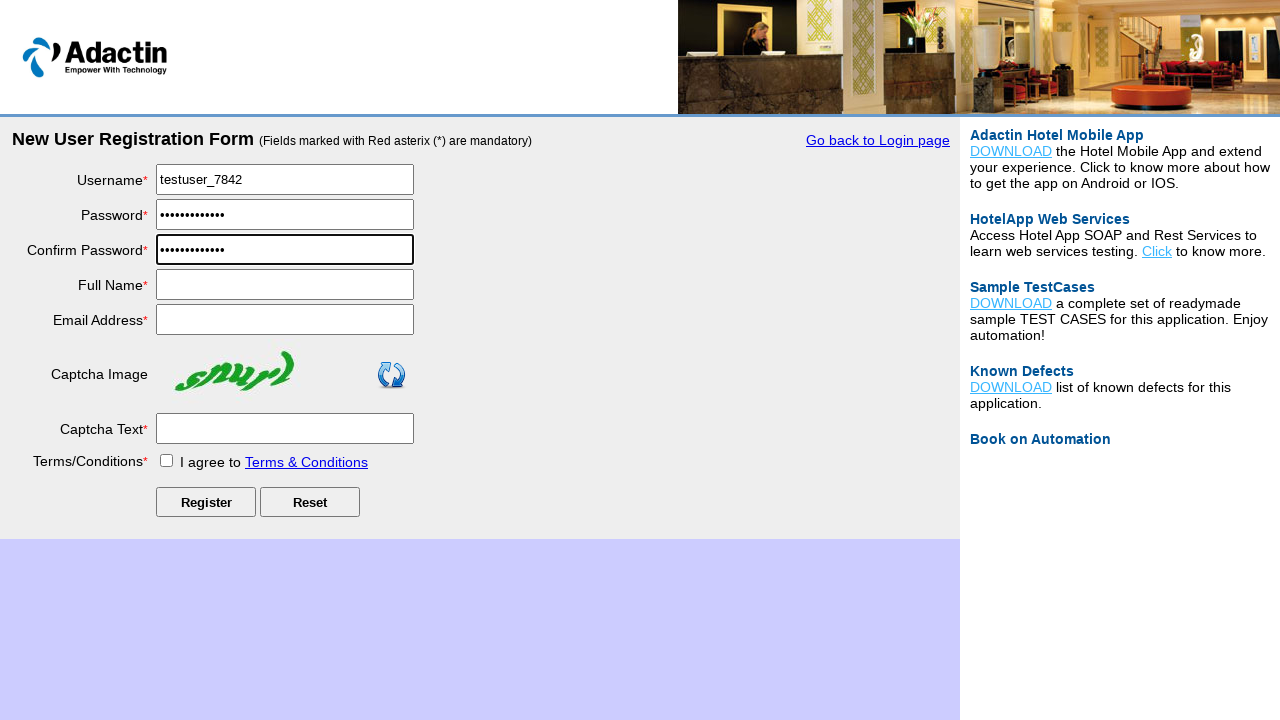

Filled full name field with 'John Smith' on input[name='full_name']
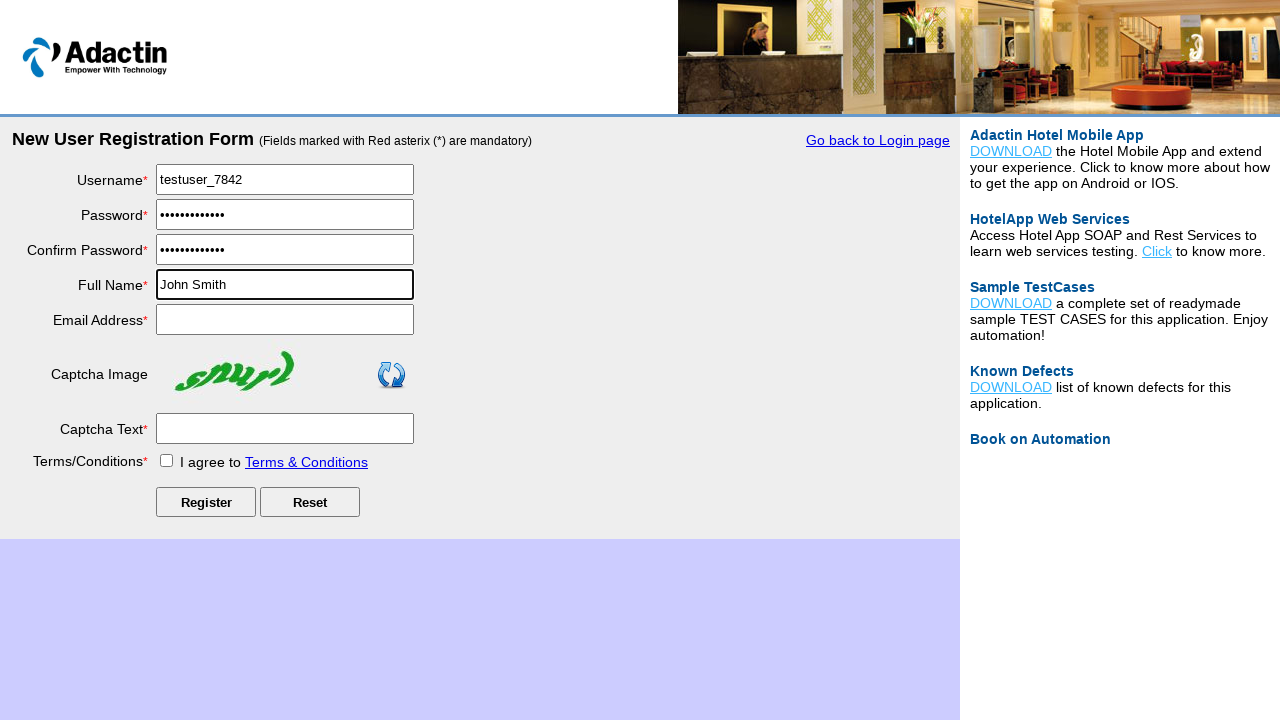

Filled email field with 'johnsmith7842@example.com' on input[name='email_add']
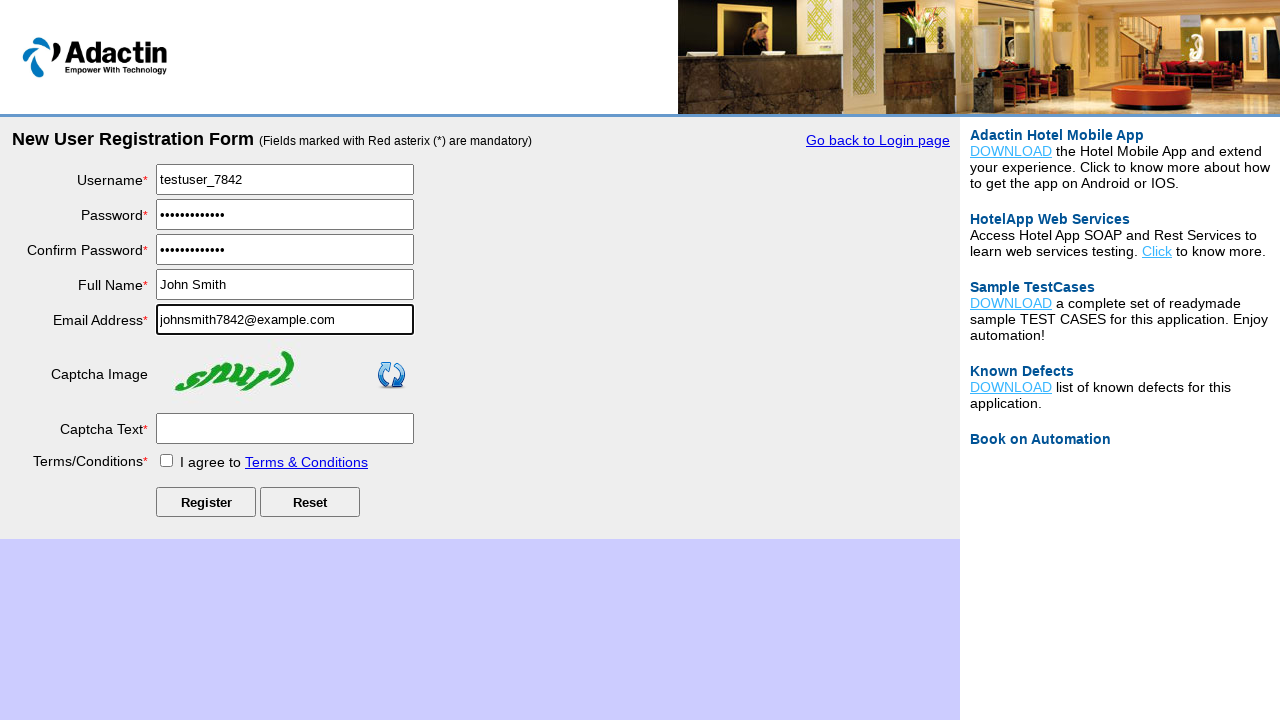

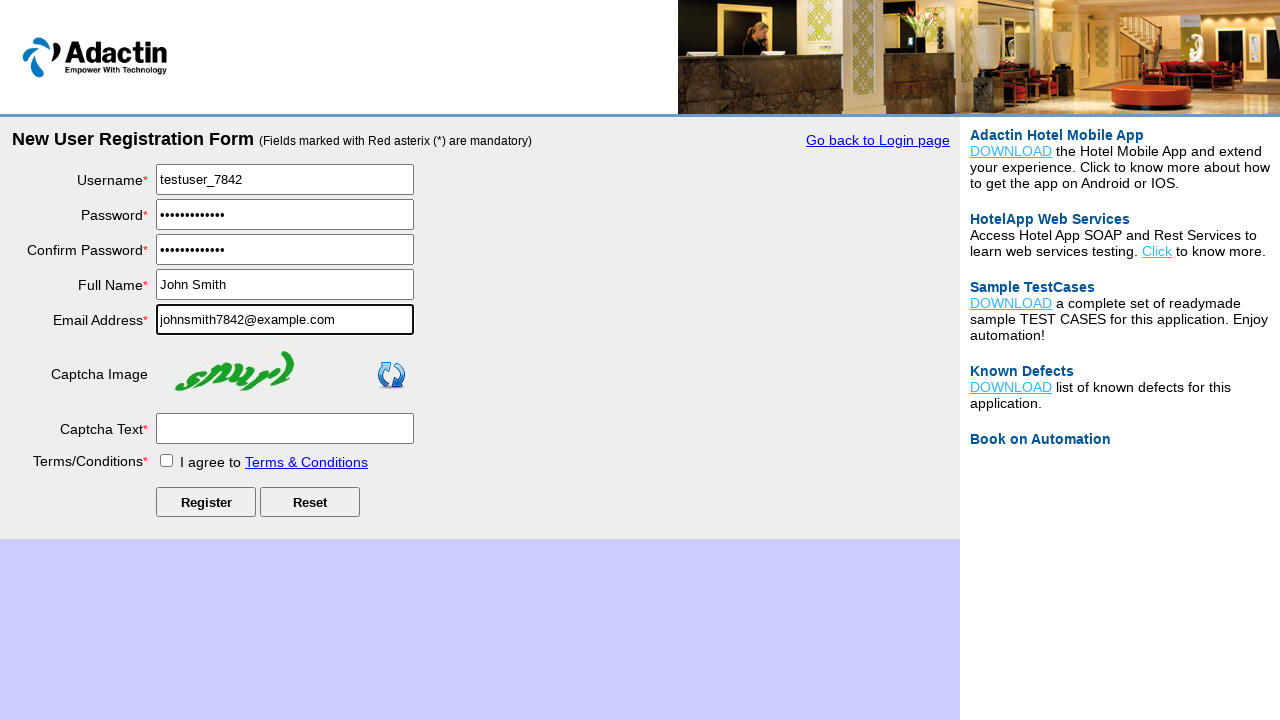